Tests that an error message is displayed when attempting to login with incorrect credentials

Starting URL: https://www.saucedemo.com/

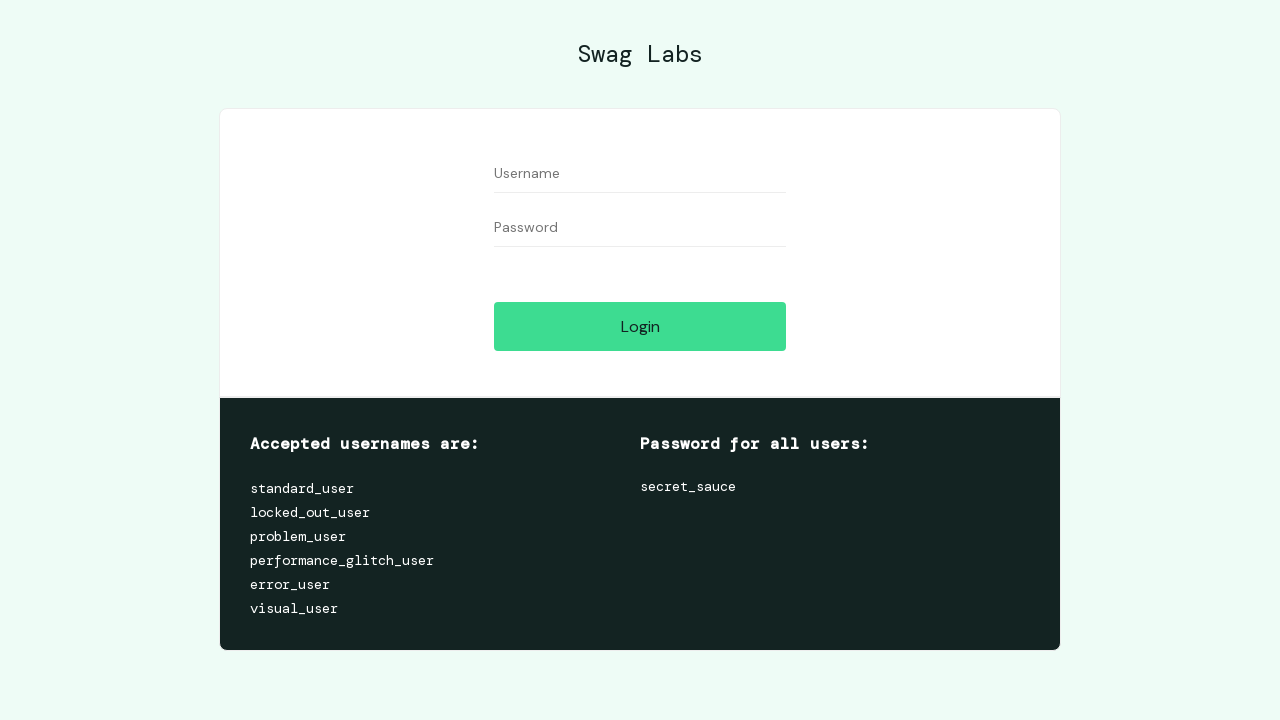

Entered username 'standard_user' in the username field on #user-name
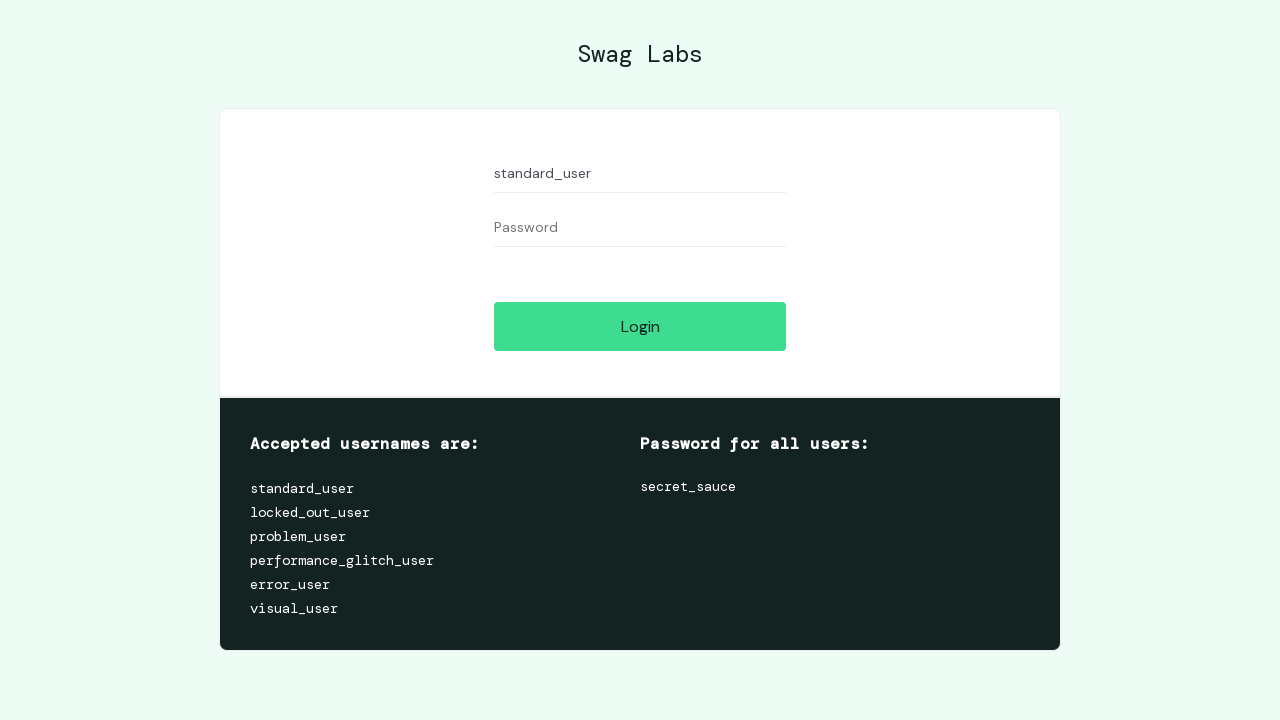

Entered incorrect password ' secret_sauce' (with leading space) in the password field on #password
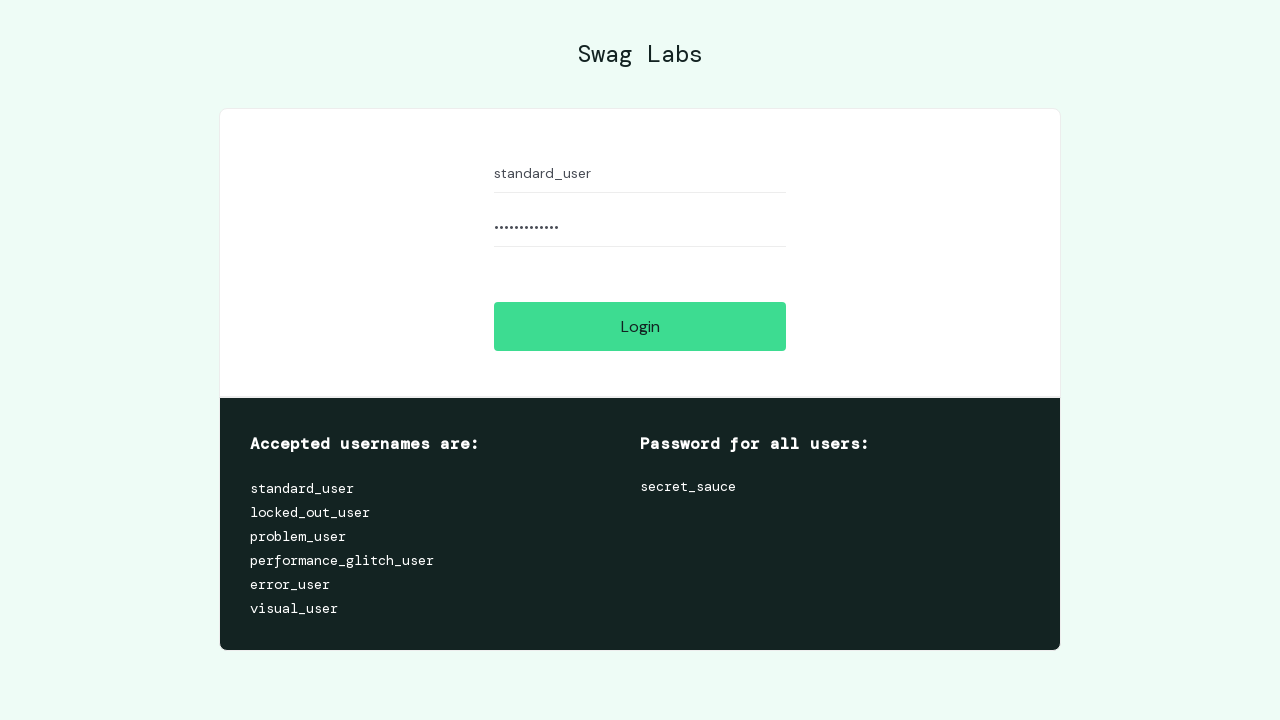

Clicked the login button to attempt authentication with incorrect credentials at (640, 326) on #login-button
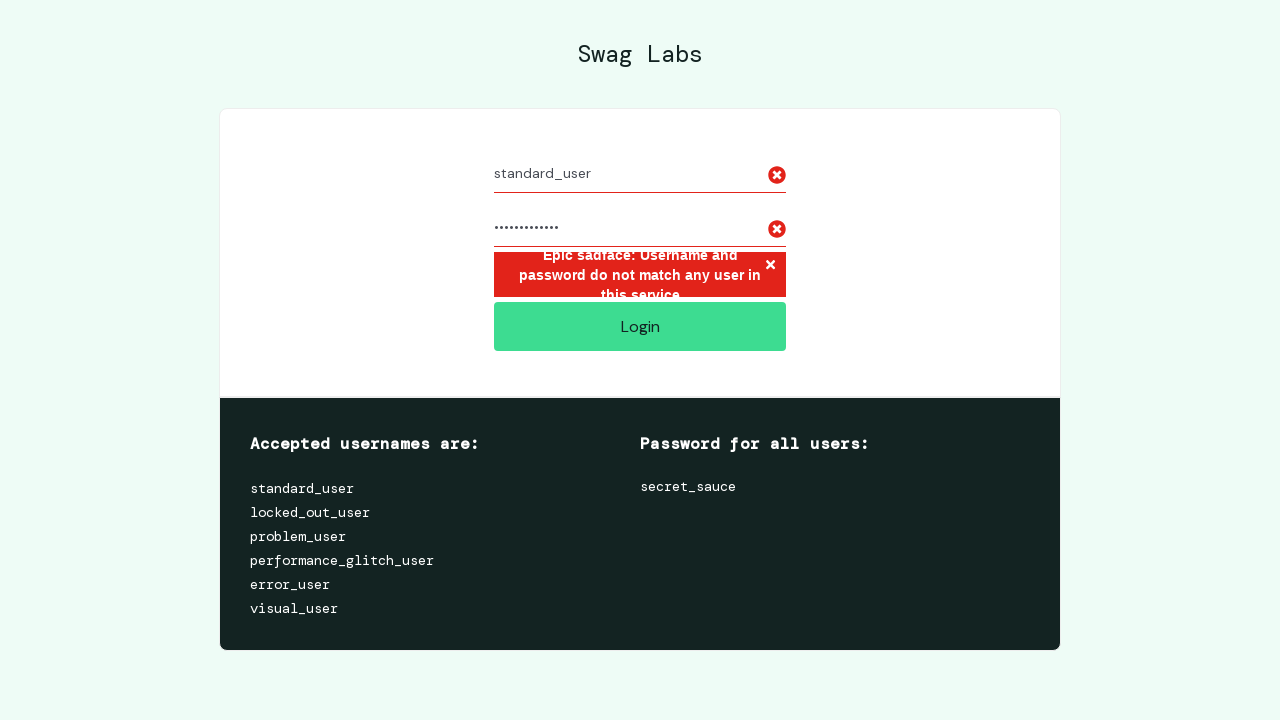

Error message is displayed on the page confirming login failed
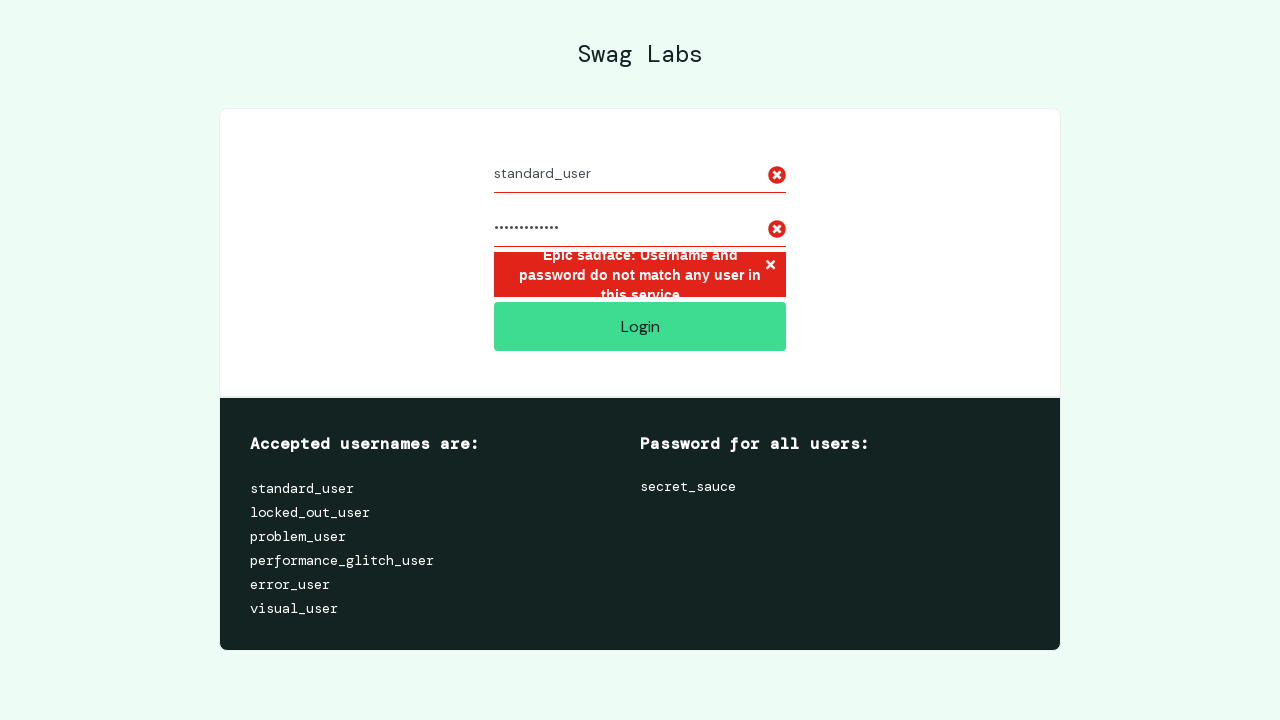

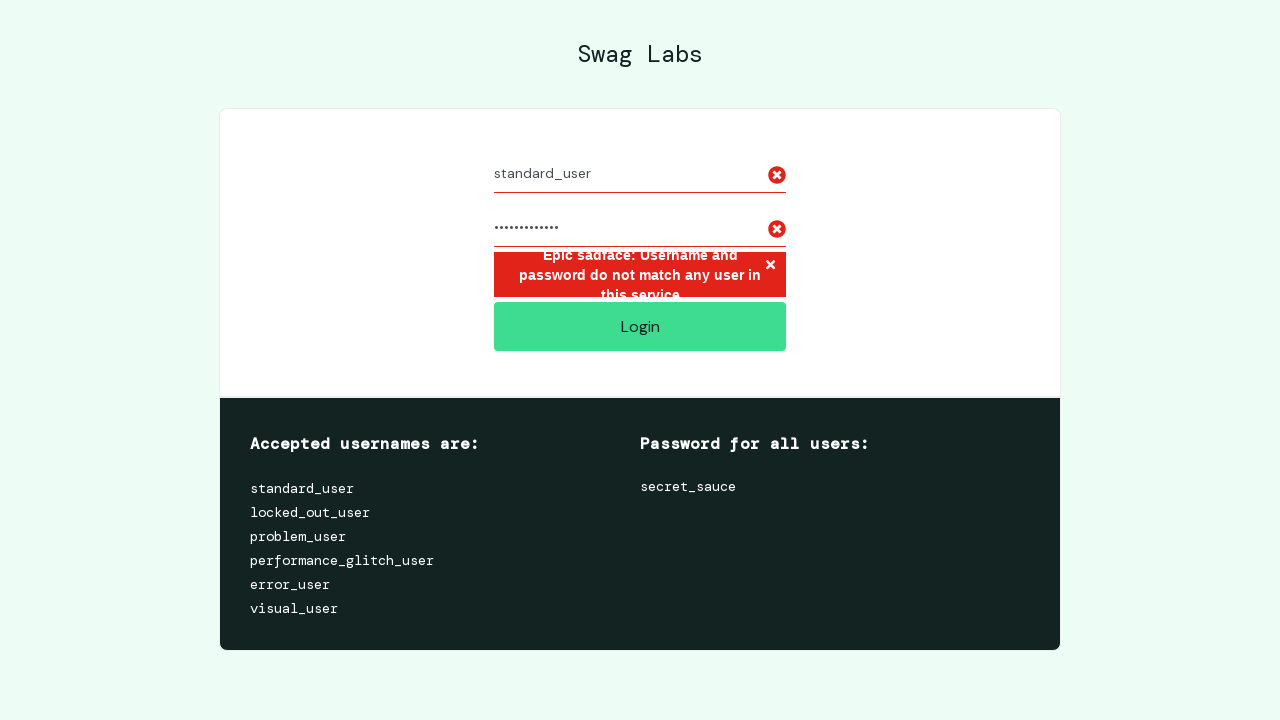